Tests date picker functionality by opening the calendar widget and selecting a specific date (10th of the current month)

Starting URL: https://testautomationpractice.blogspot.com/

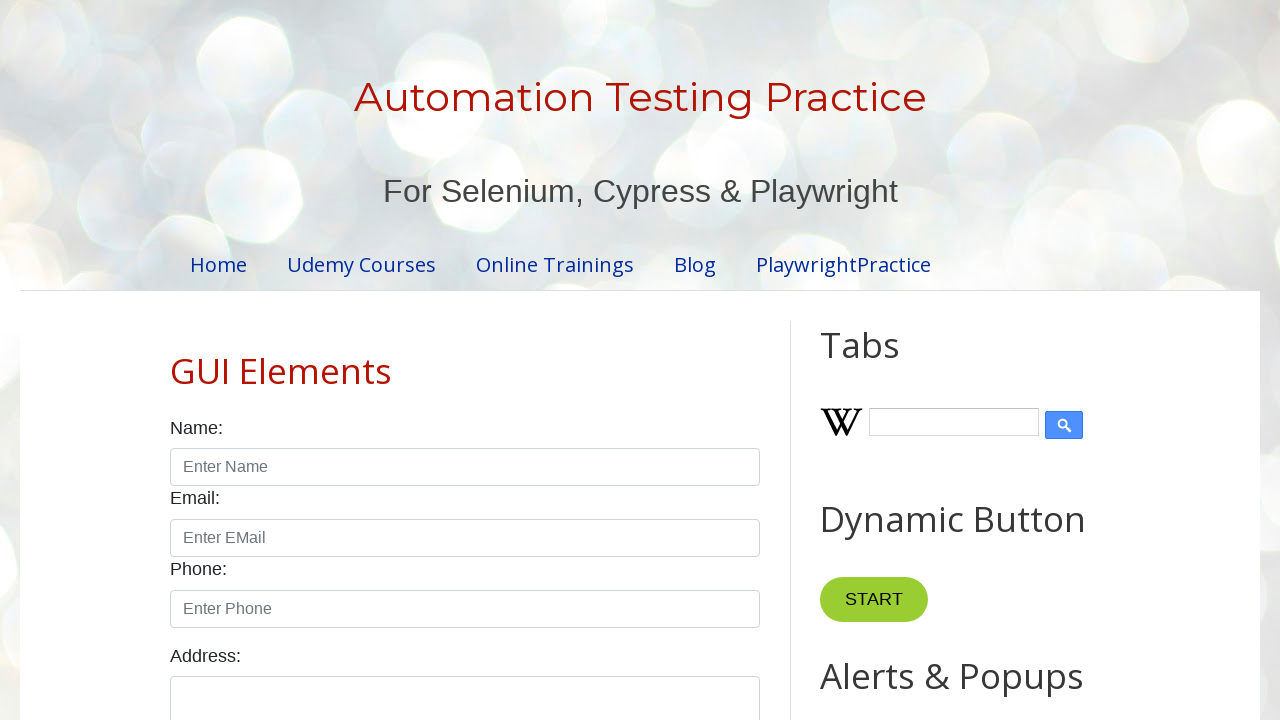

Clicked on date picker input to open the calendar widget at (515, 360) on #datepicker
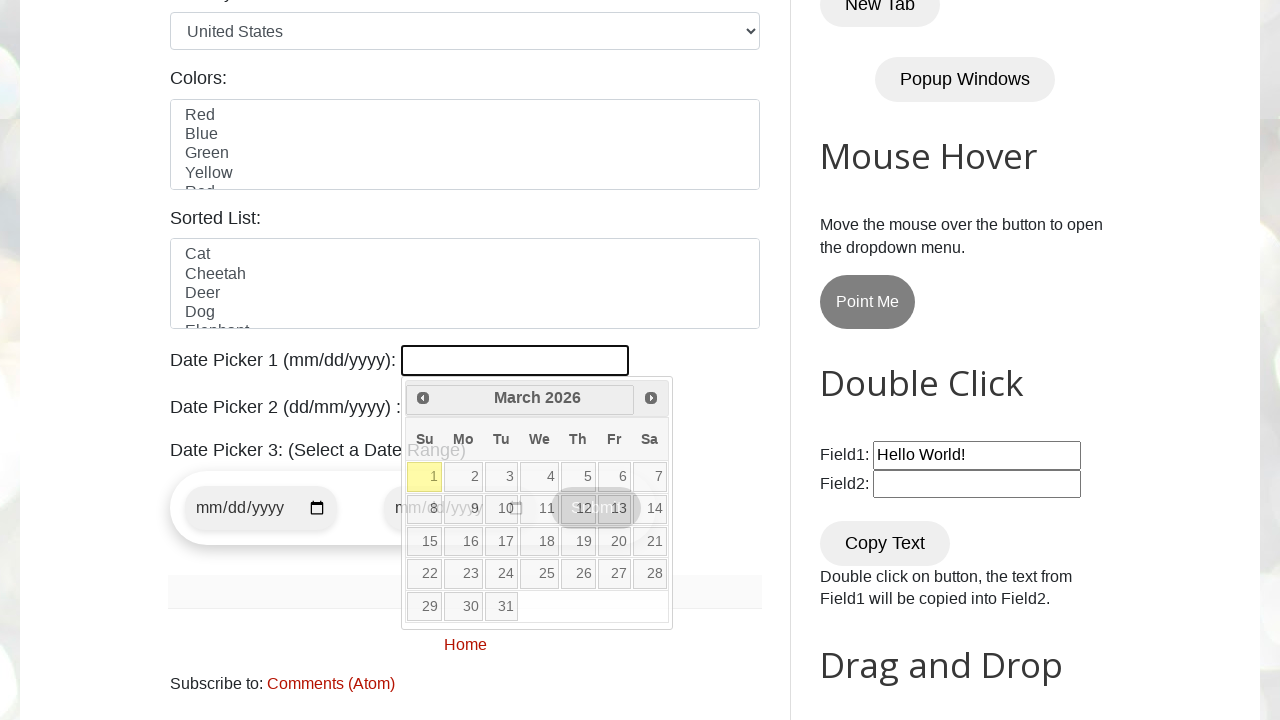

Calendar widget appeared and loaded
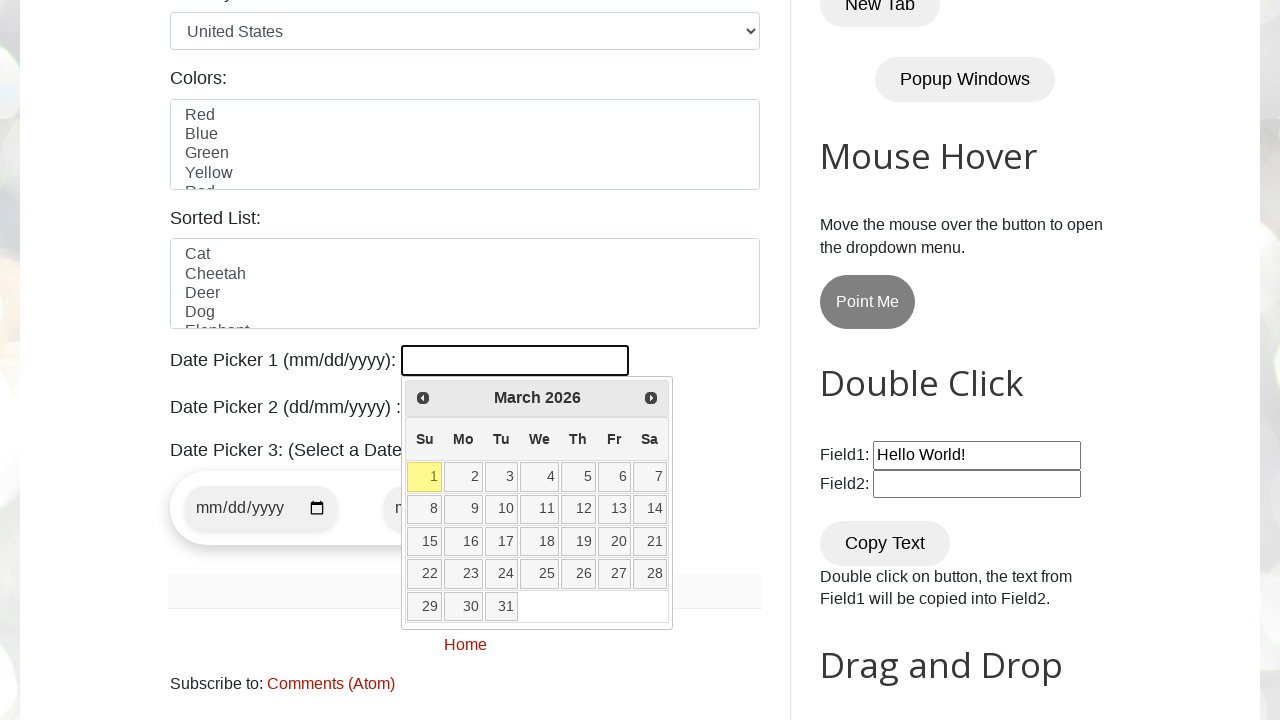

Selected the 10th day of the current month from the calendar at (502, 509) on table.ui-datepicker-calendar td:has-text('10')
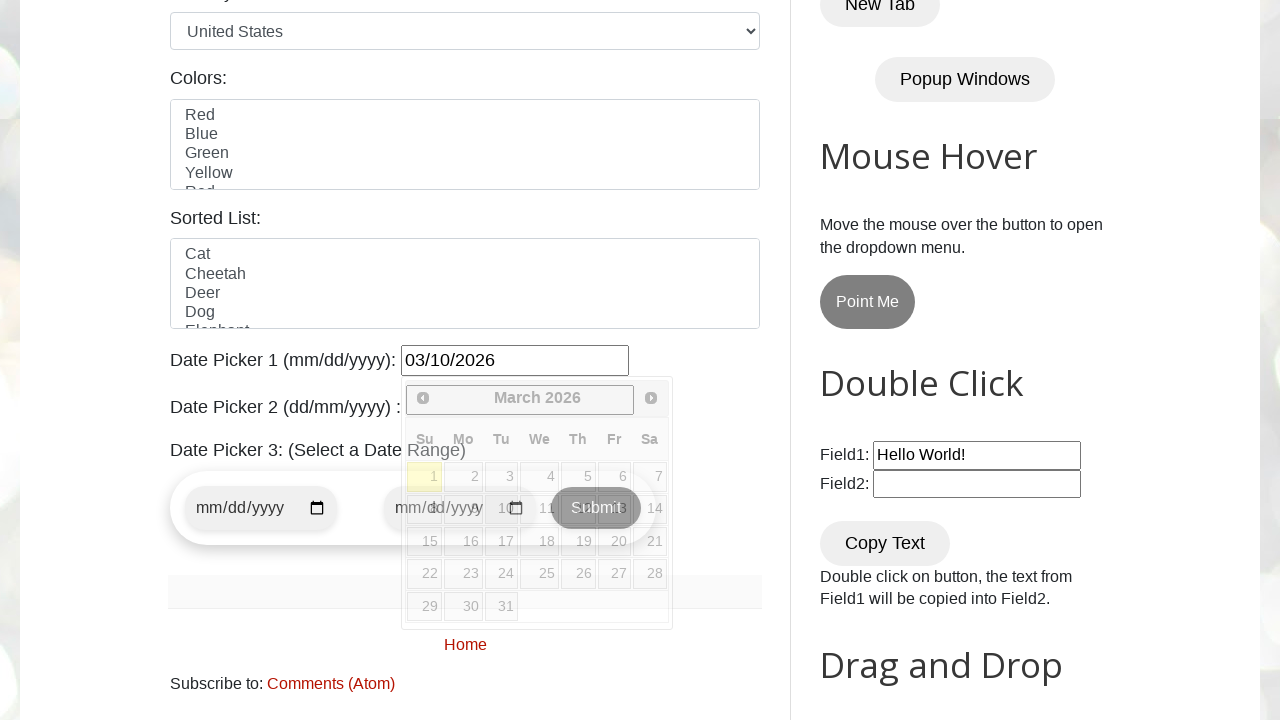

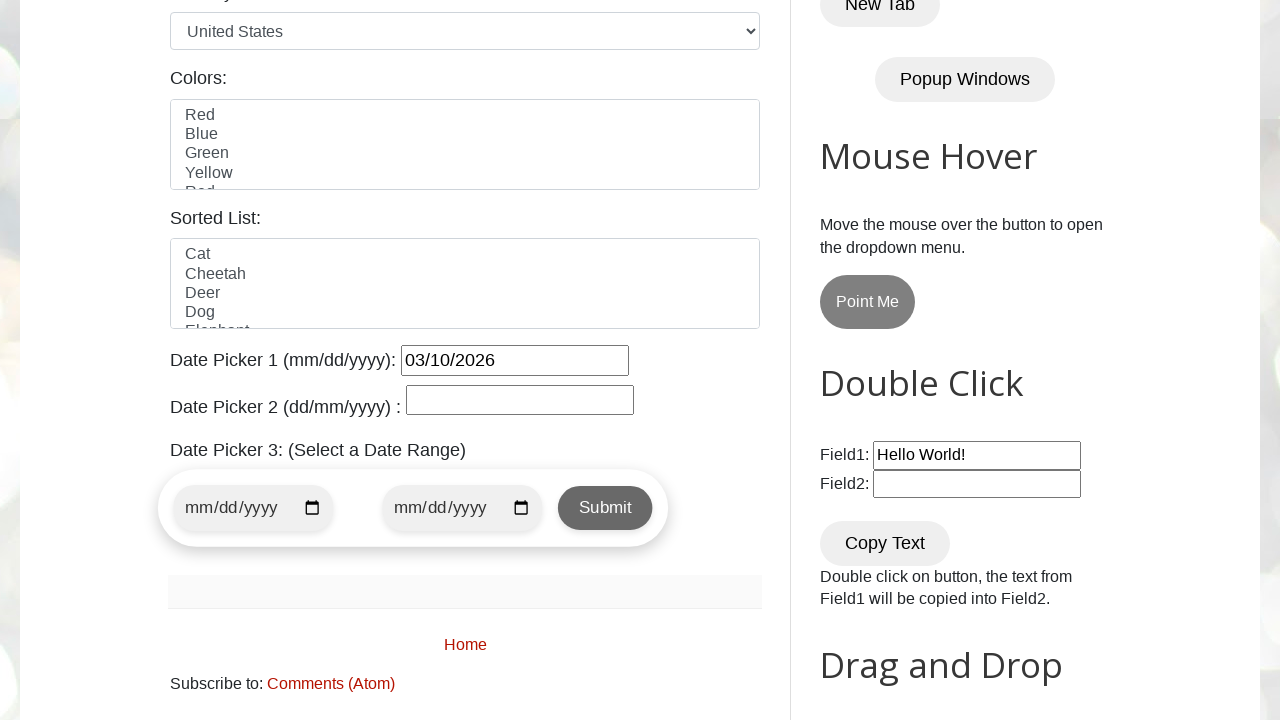